Tests an e-commerce flow by adding specific vegetables (Cucumber, Brocolli, Beetroot) to cart, proceeding to checkout, applying a promo code, and verifying the promo is applied

Starting URL: https://rahulshettyacademy.com/seleniumPractise/

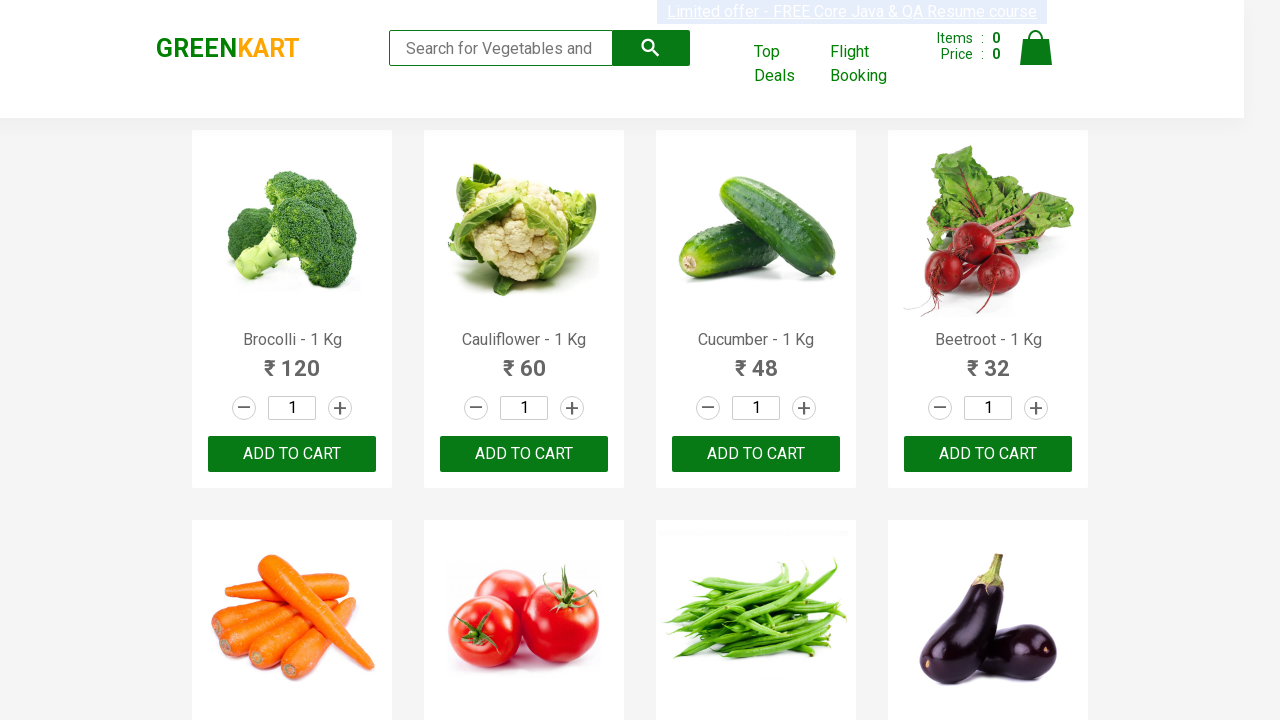

Waited for product names to load on the page
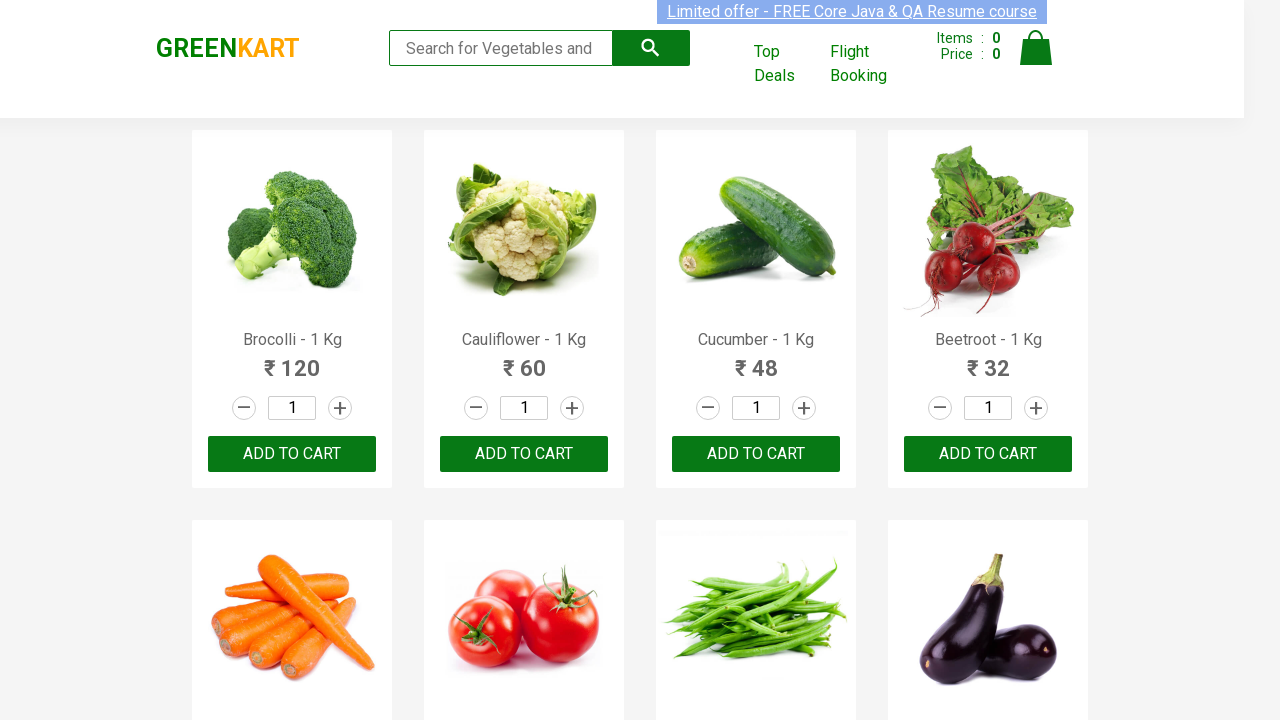

Retrieved all product name elements
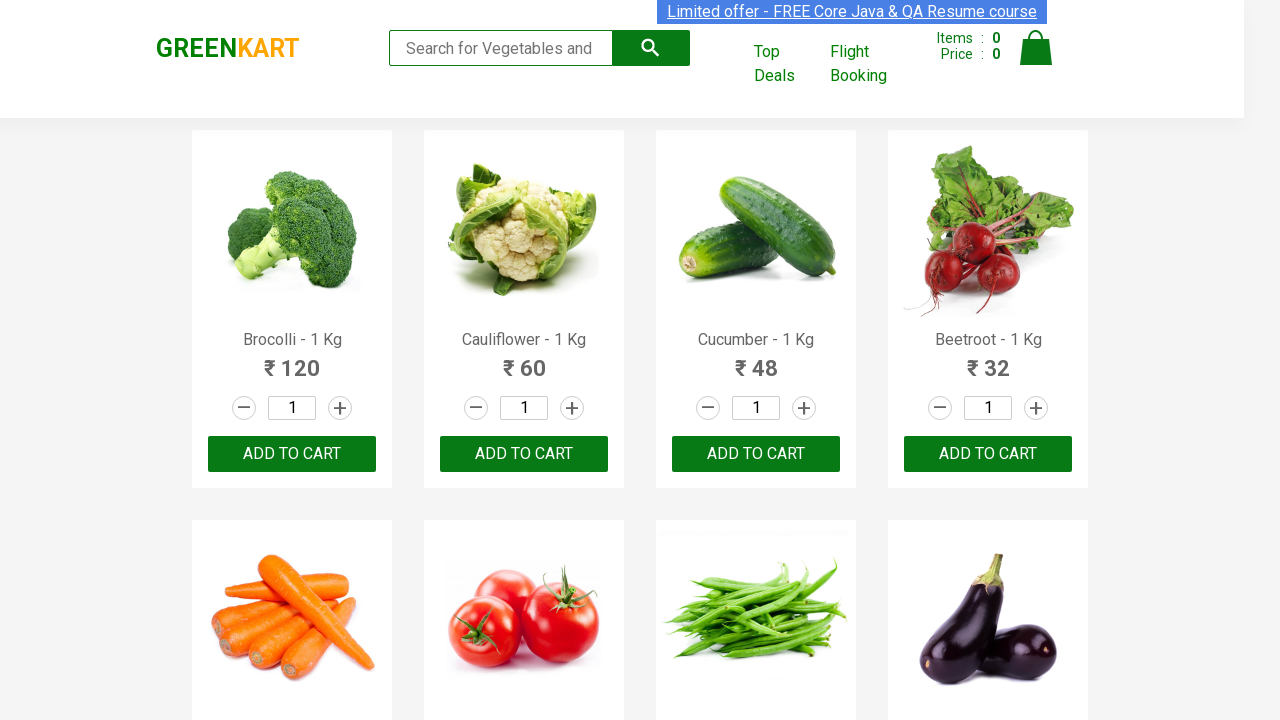

Retrieved all 'Add to cart' buttons
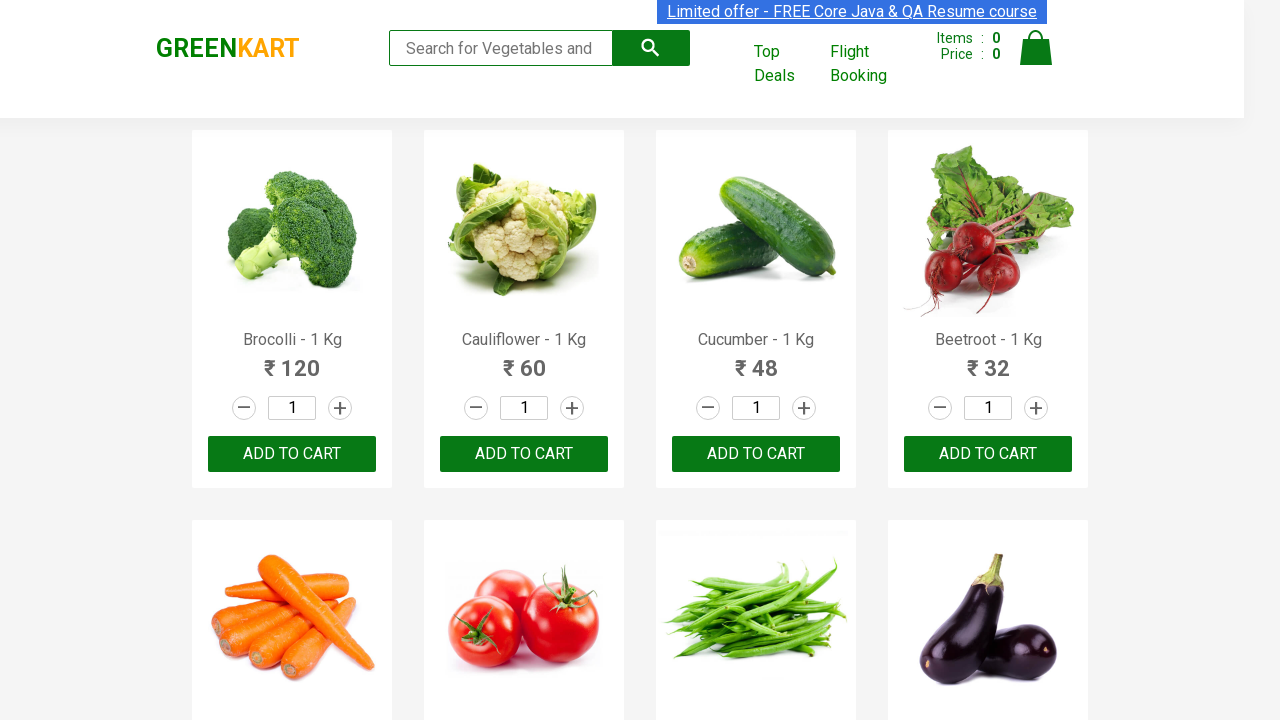

Added Brocolli to cart at (292, 454) on xpath=//div[@class='product-action']/button >> nth=0
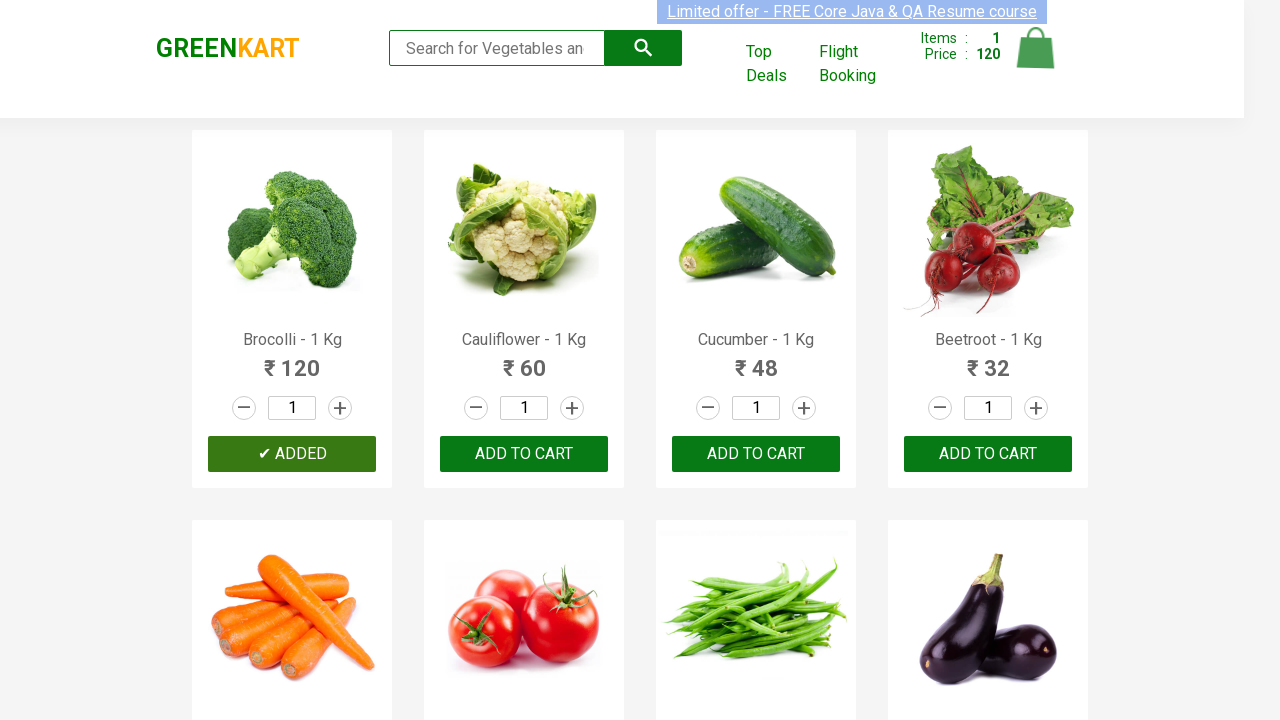

Added Cucumber to cart at (756, 454) on xpath=//div[@class='product-action']/button >> nth=2
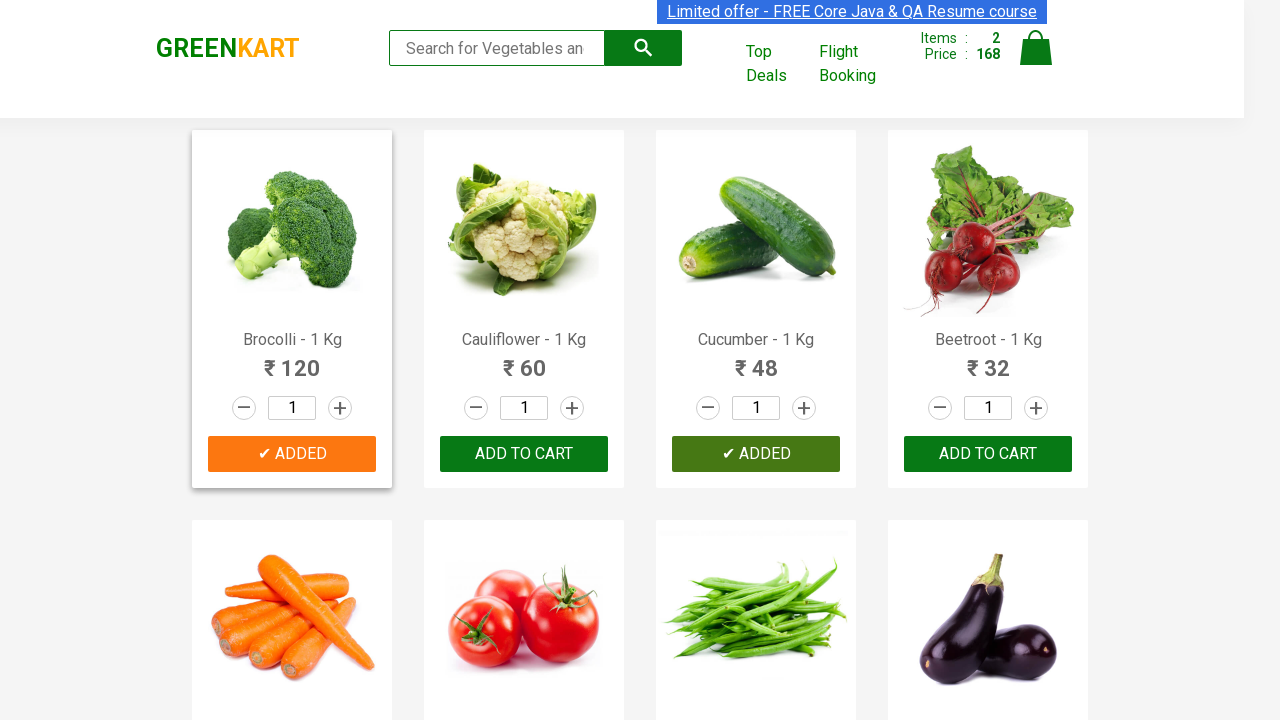

Added Beetroot to cart at (988, 454) on xpath=//div[@class='product-action']/button >> nth=3
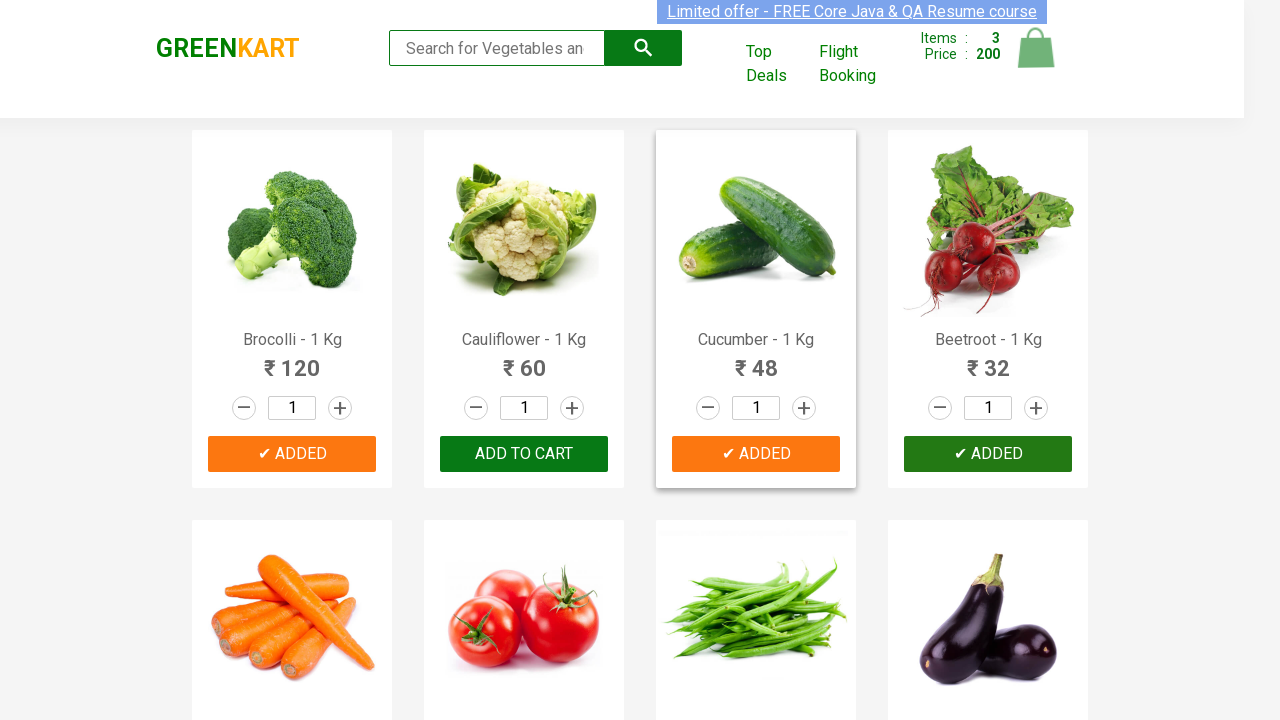

Clicked cart icon to view cart at (1036, 48) on img[alt='Cart']
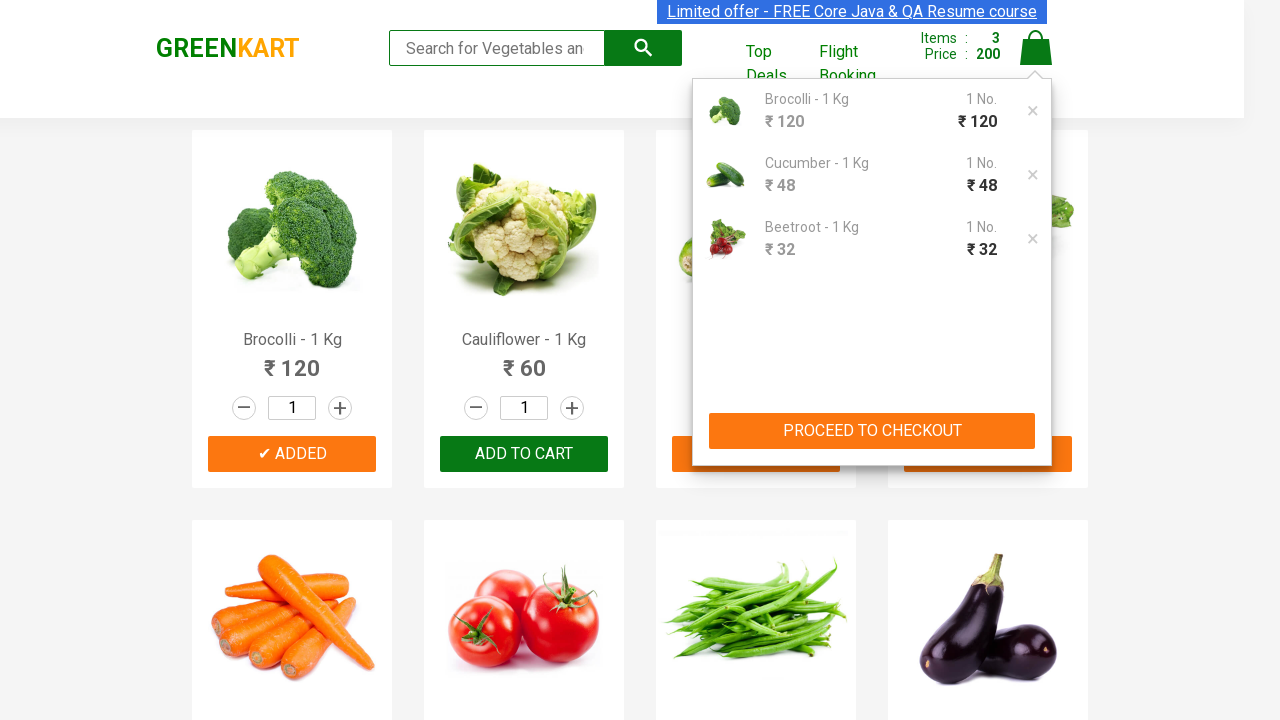

Clicked 'PROCEED TO CHECKOUT' button at (872, 431) on xpath=//button[contains(text(),'PROCEED TO CHECKOUT')]
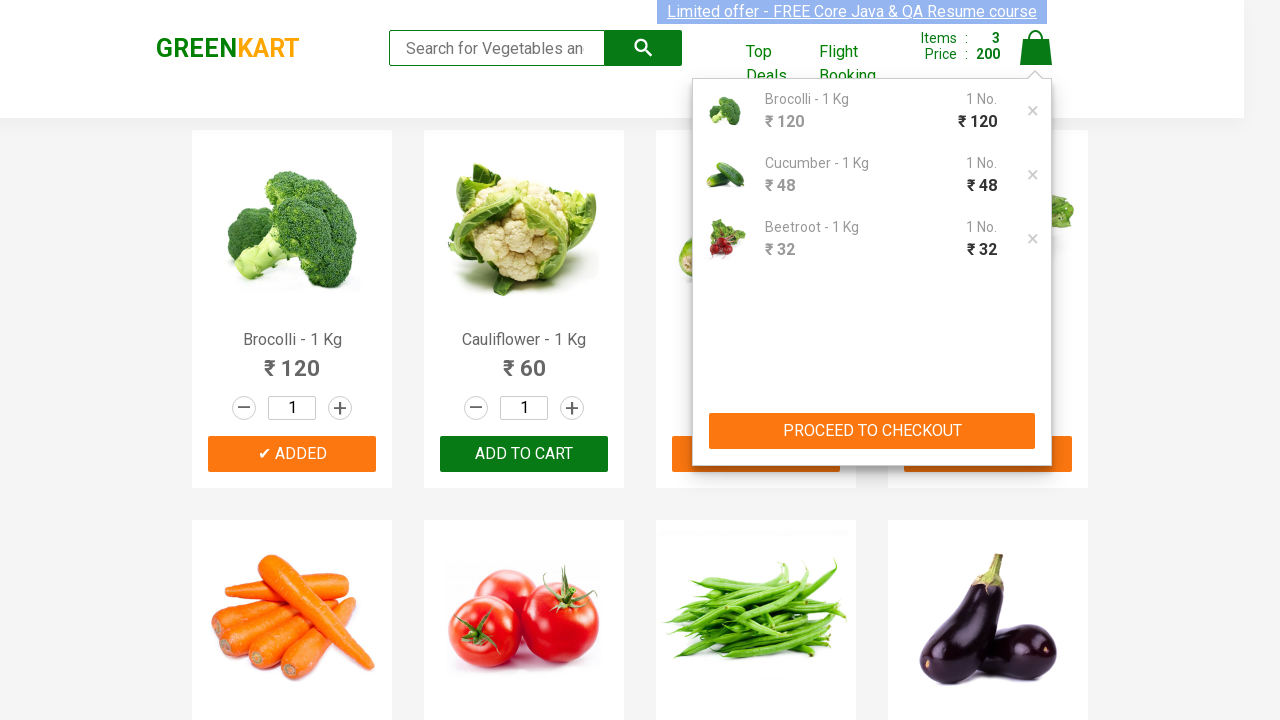

Promo code input field became visible
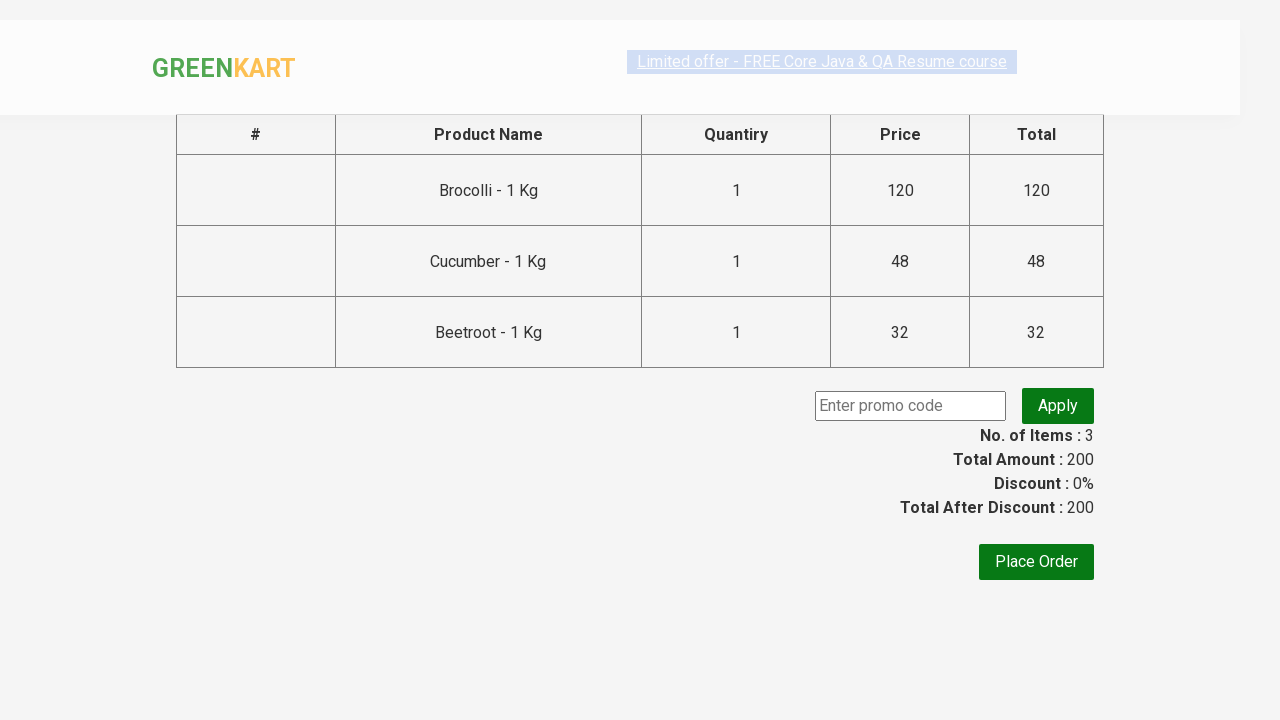

Entered promo code 'rahulshettyacademy' on input.promoCode
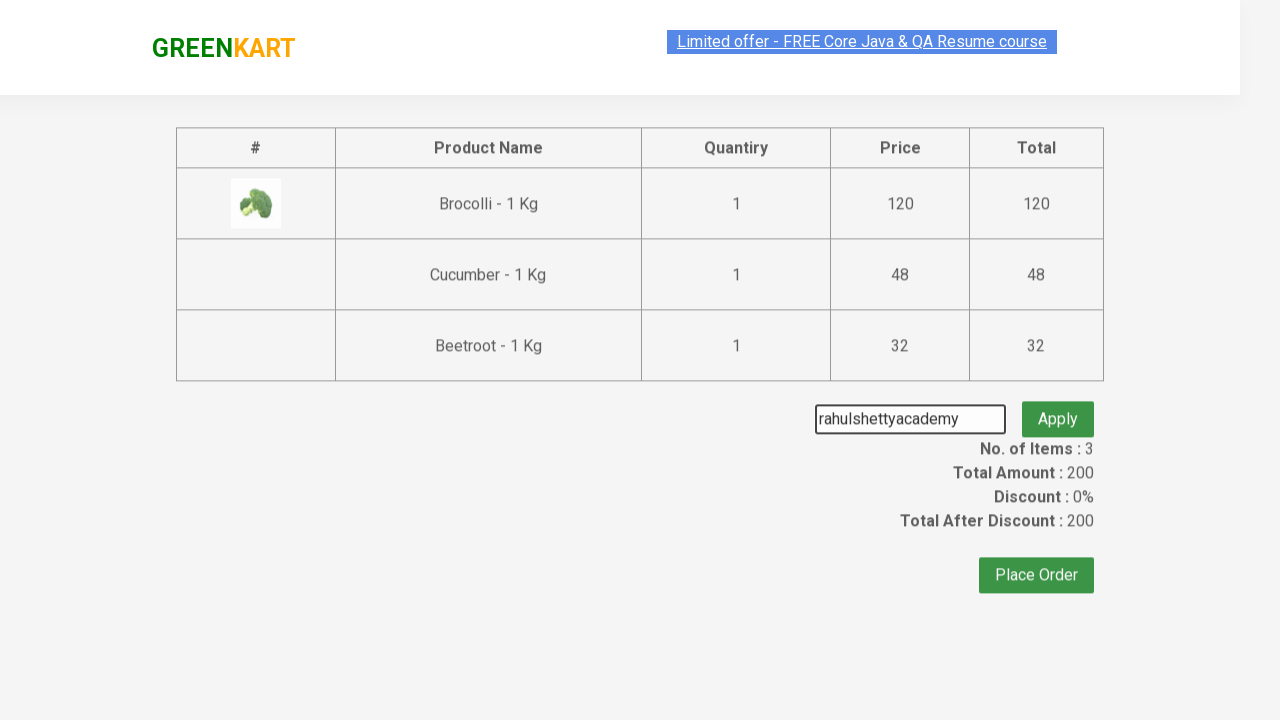

Clicked 'Apply' button to apply promo code at (1058, 406) on button.promoBtn
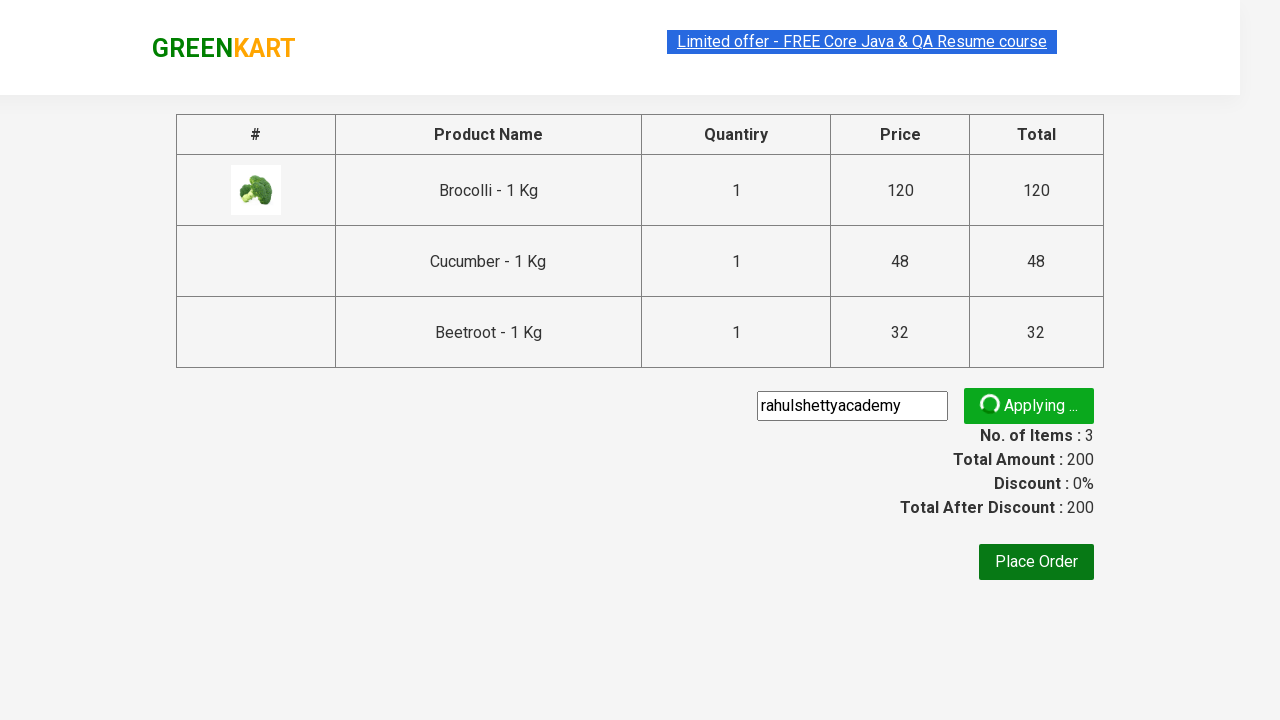

Promo code application confirmed - promo info displayed
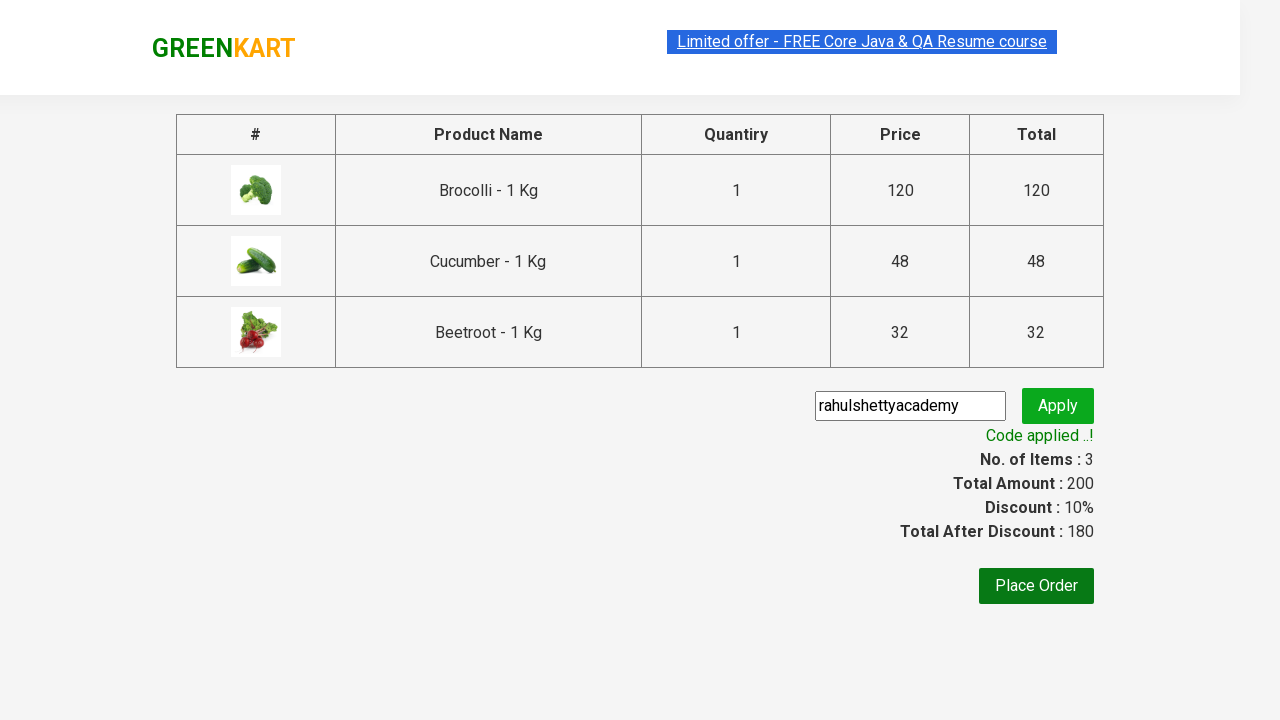

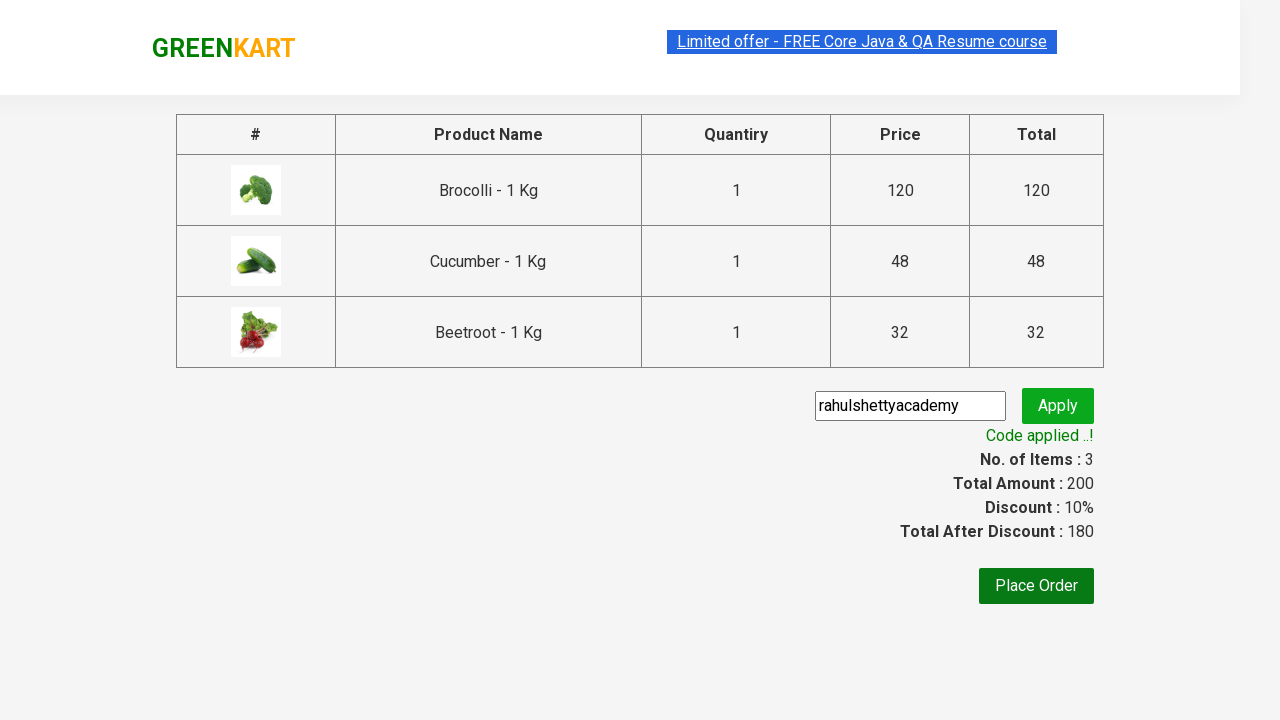